Tests adding a new customer in the XYZ Bank demo application by navigating to Bank Manager Login, clicking Add Customer, filling in customer details (first name, last name, post code), and confirming the addition.

Starting URL: https://www.globalsqa.com/angularJs-protractor/BankingProject/#/login

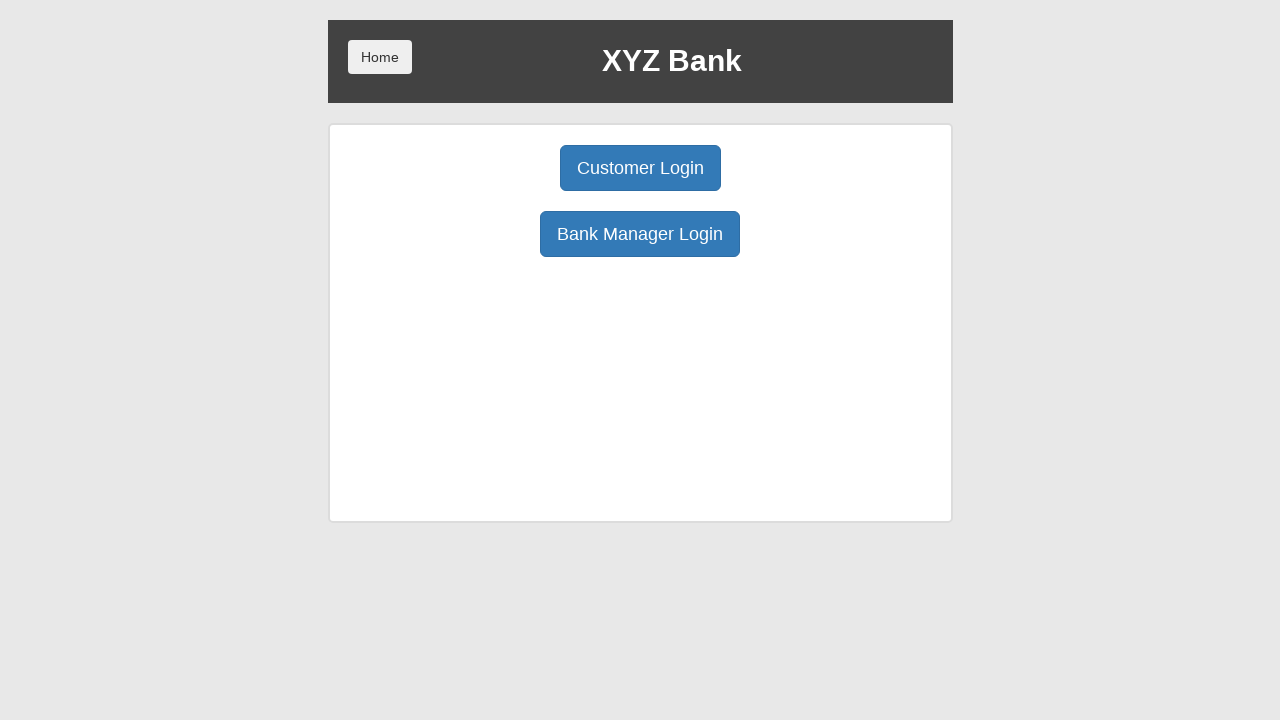

Clicked Bank Manager Login button at (640, 234) on button:has-text('Bank Manager Login')
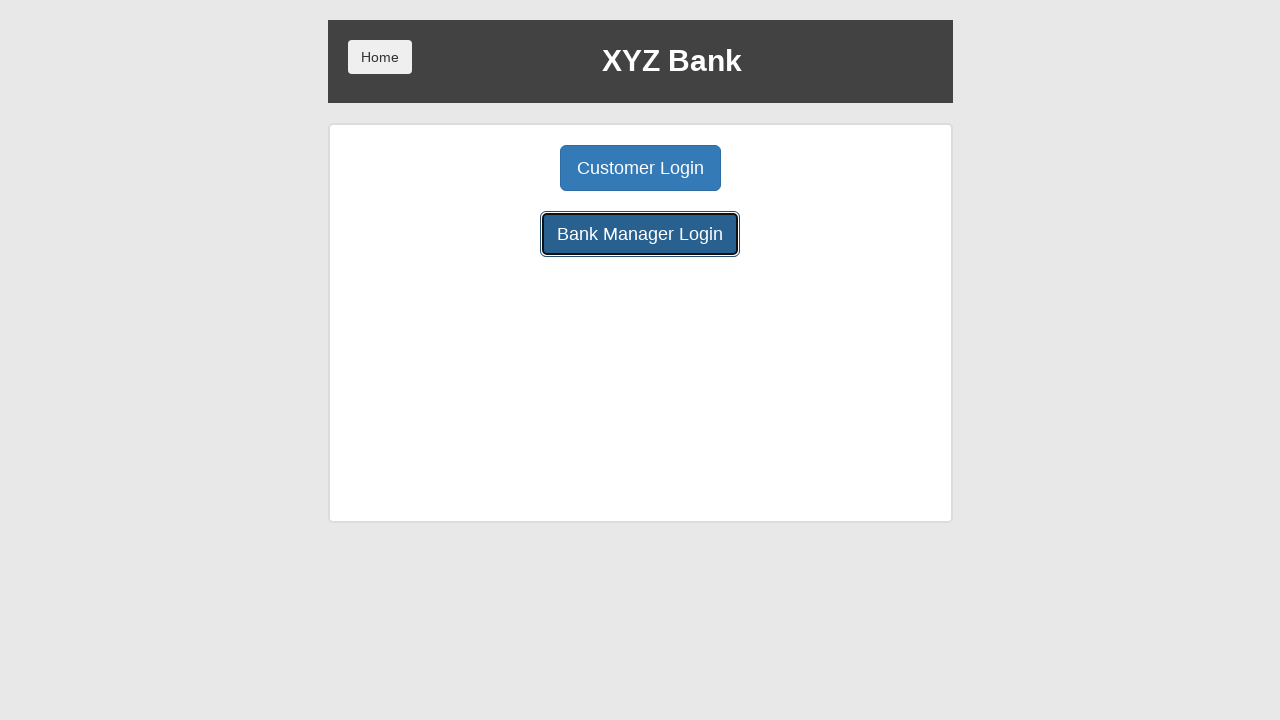

Waited for Bank Manager Login page to load
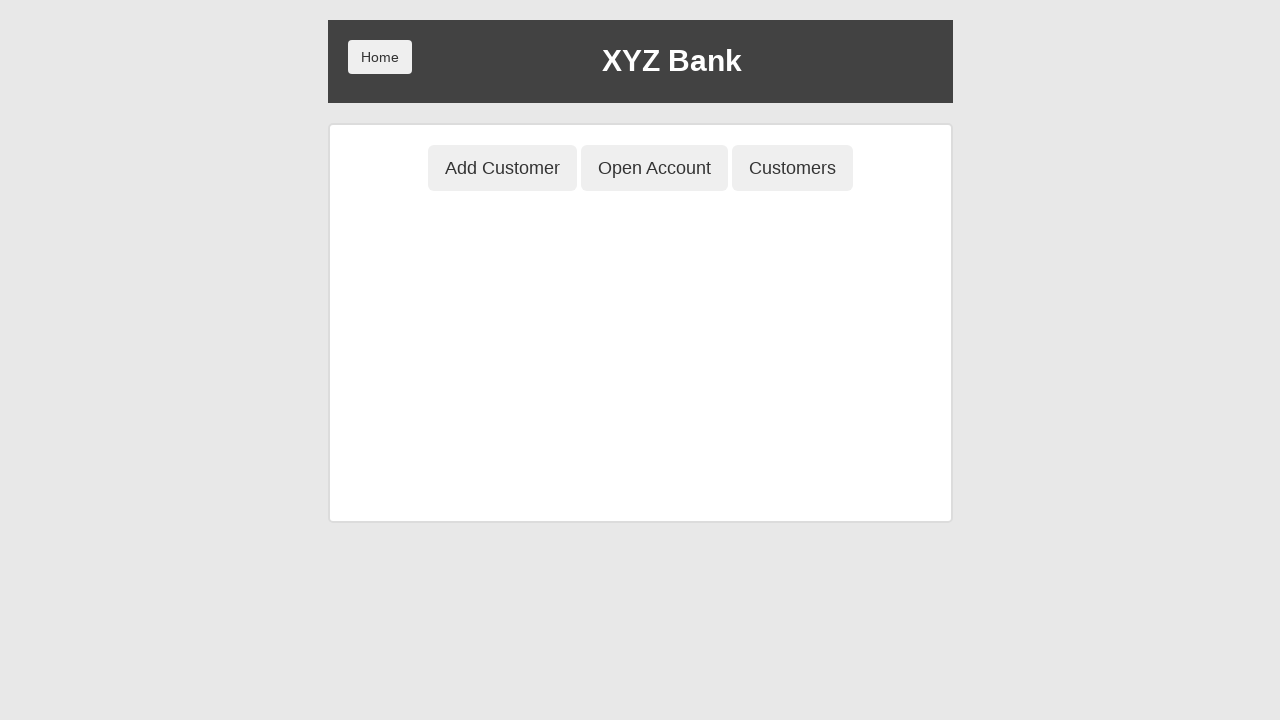

Clicked Add Customer button at (502, 168) on button:has-text('Add Customer')
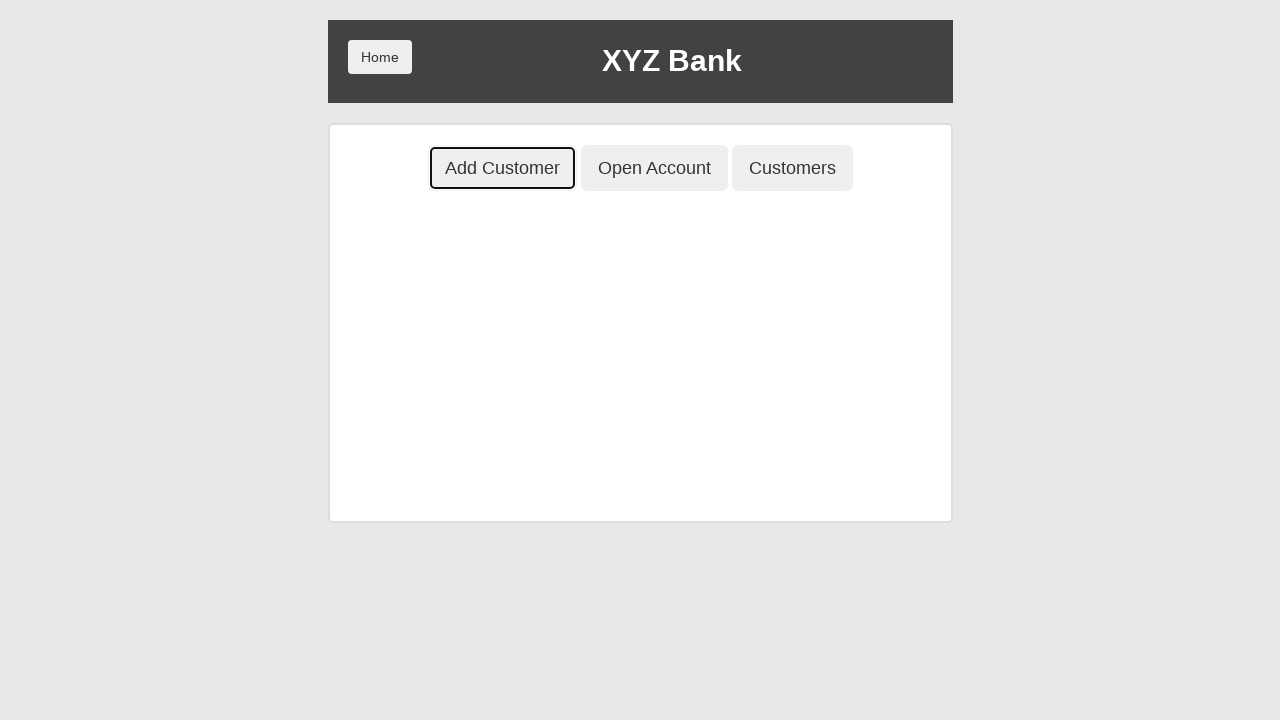

Waited for Add Customer form to load
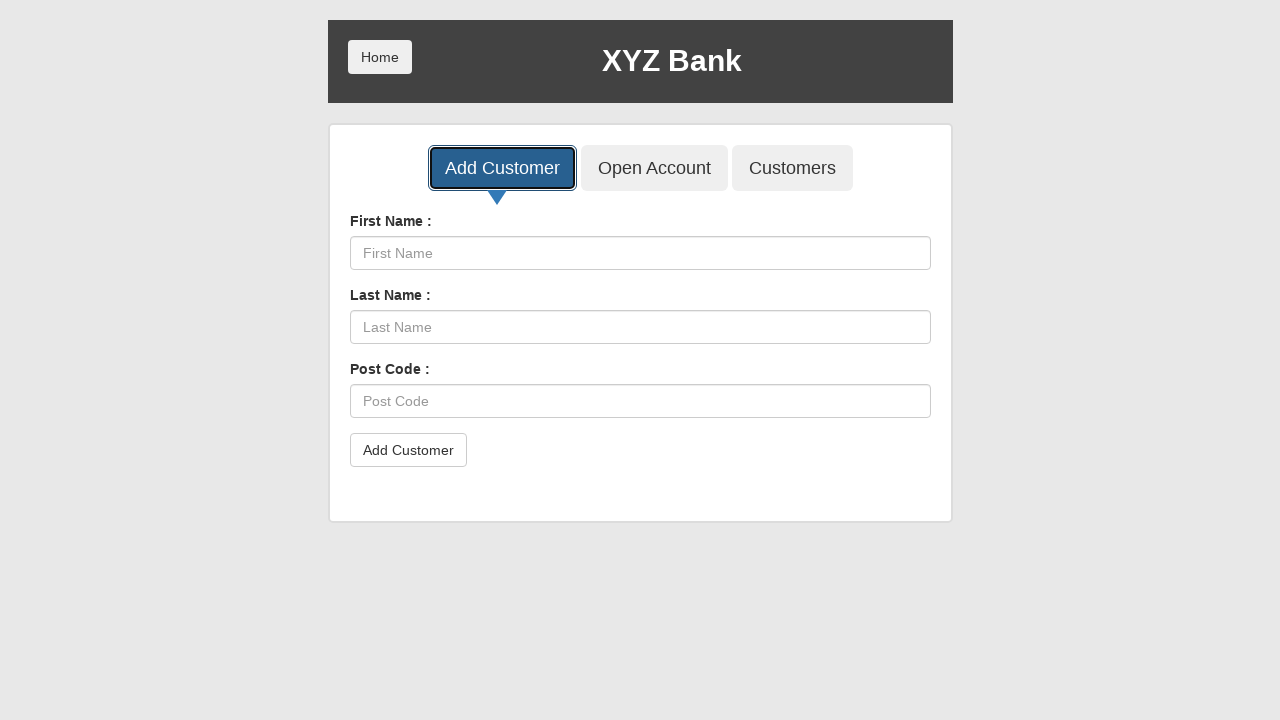

Filled First Name field with 'Michael' on input[placeholder='First Name']
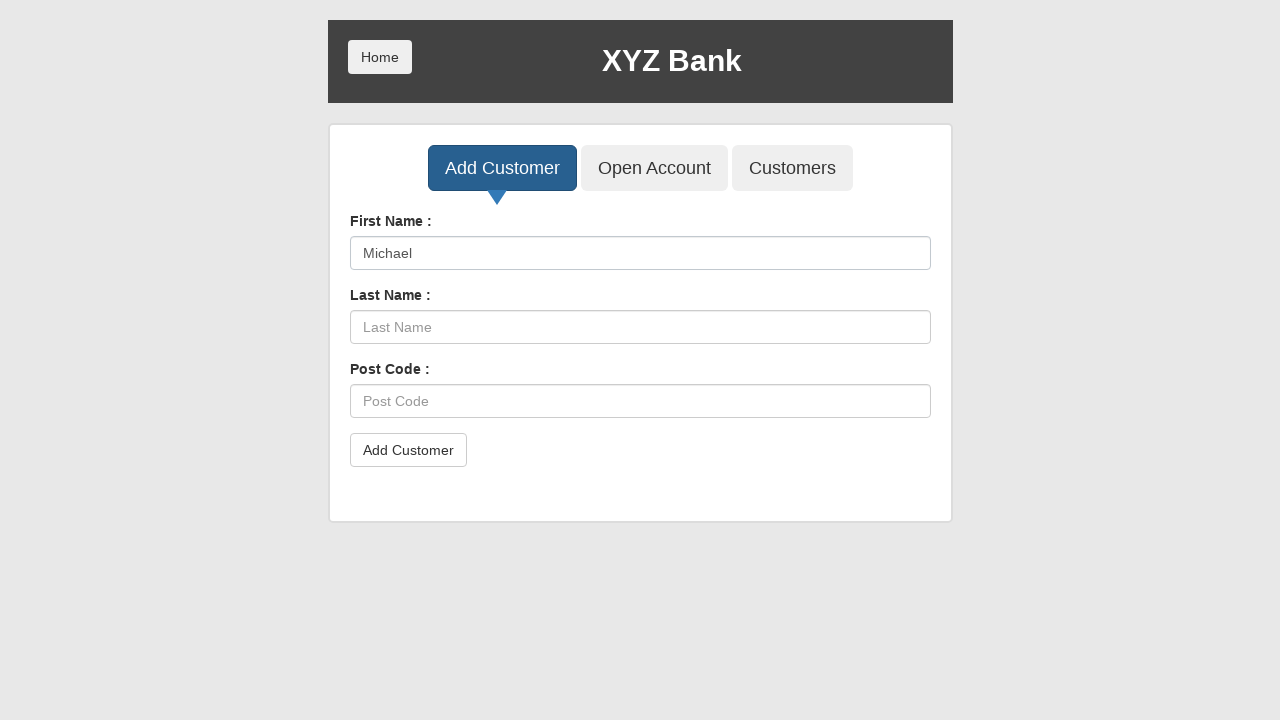

Filled Last Name field with 'Johnson' on input[placeholder='Last Name']
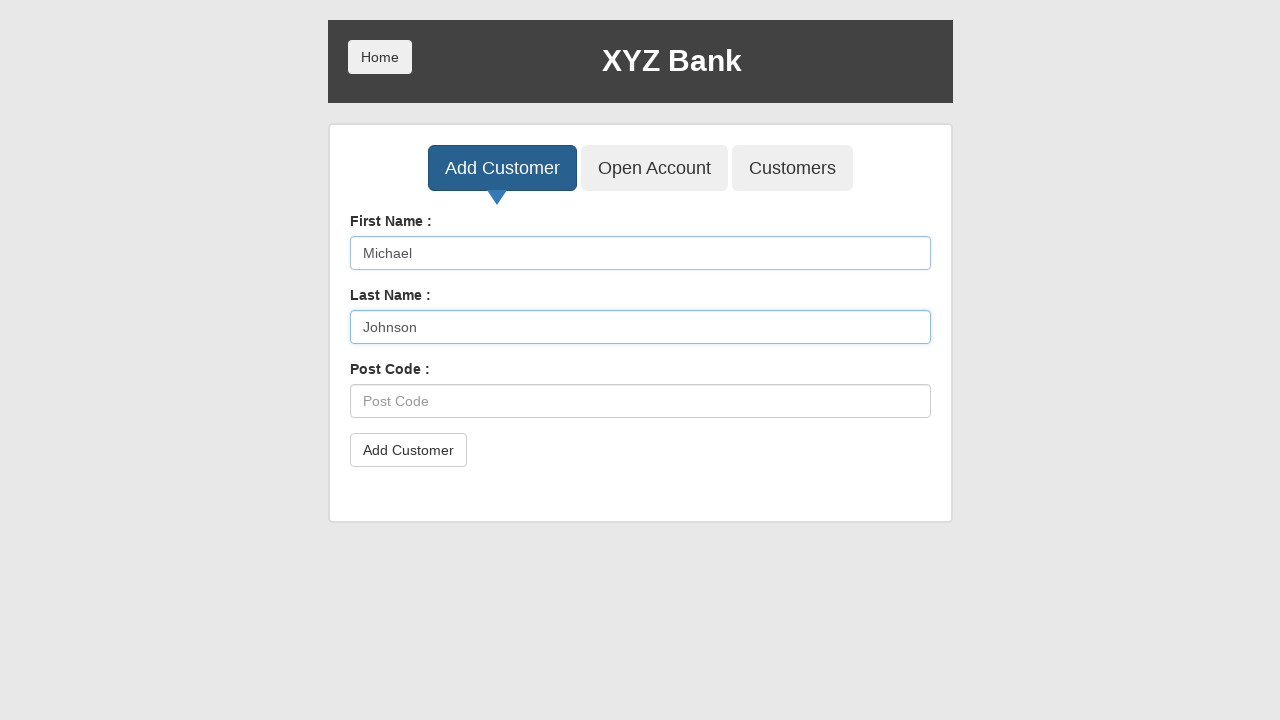

Filled Post Code field with 'E77B4R' on input[placeholder='Post Code']
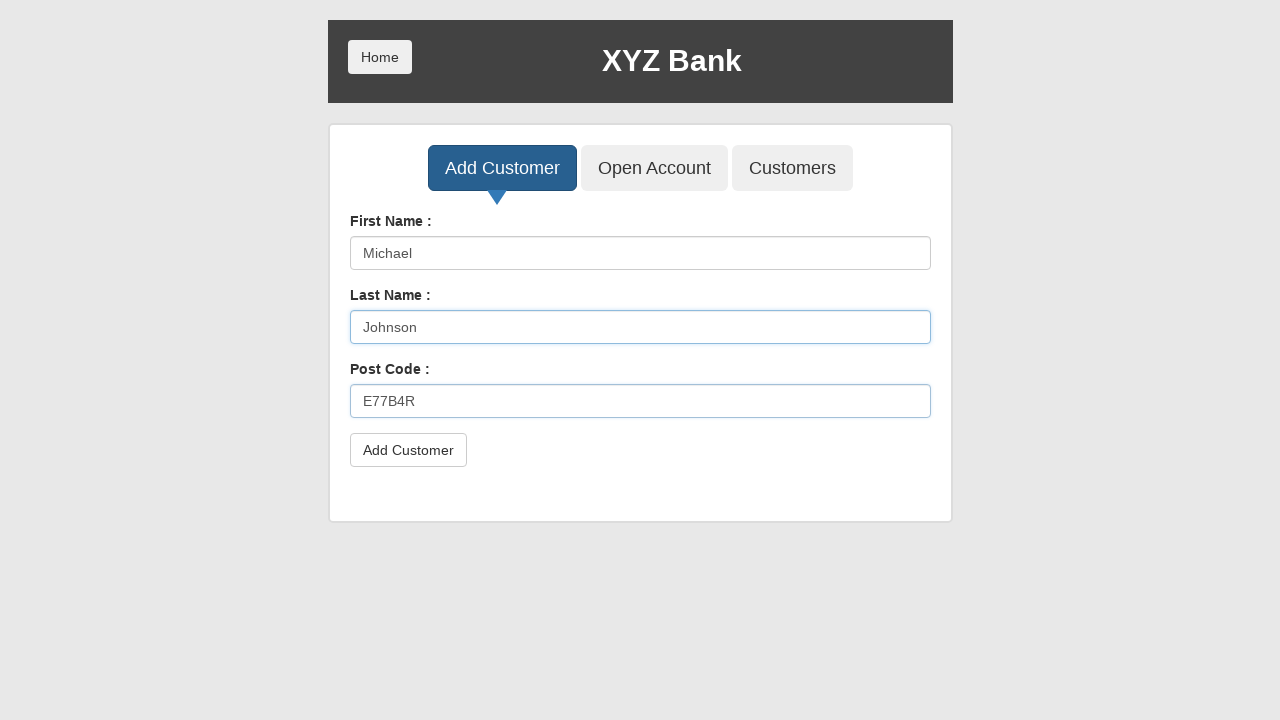

Clicked Add Customer submit button to confirm new customer at (408, 450) on button[type='submit']:has-text('Add Customer')
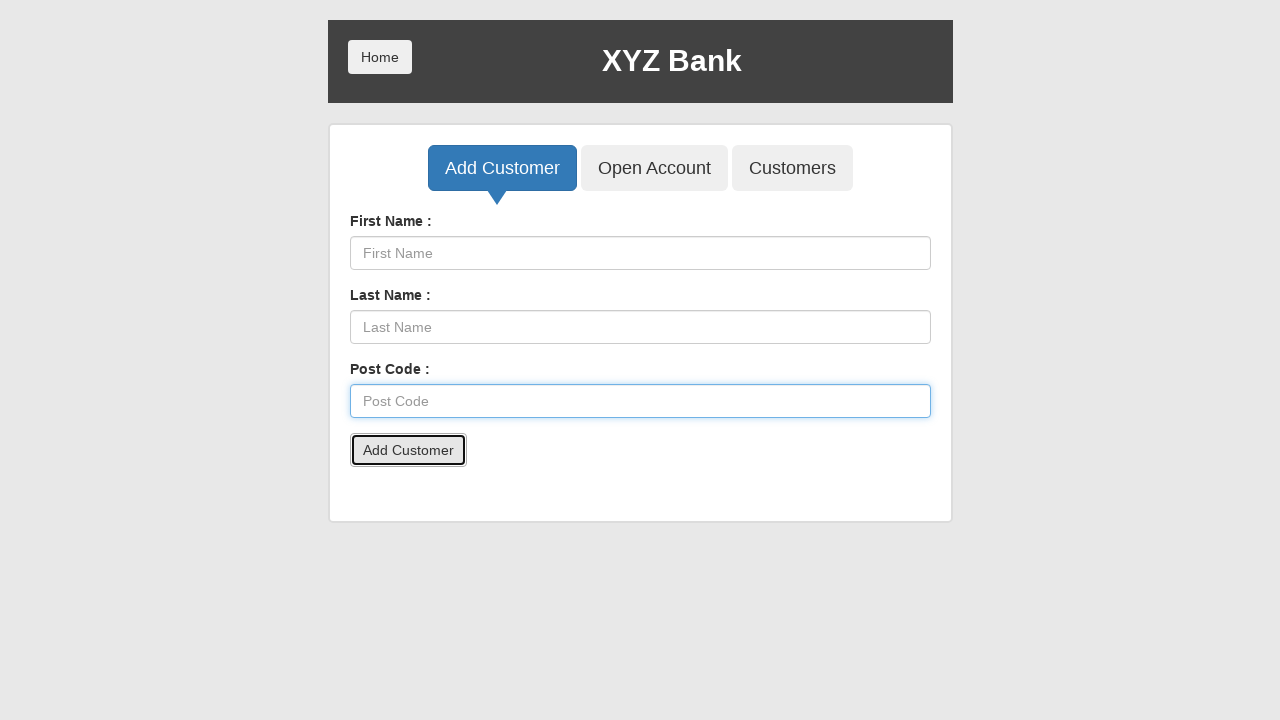

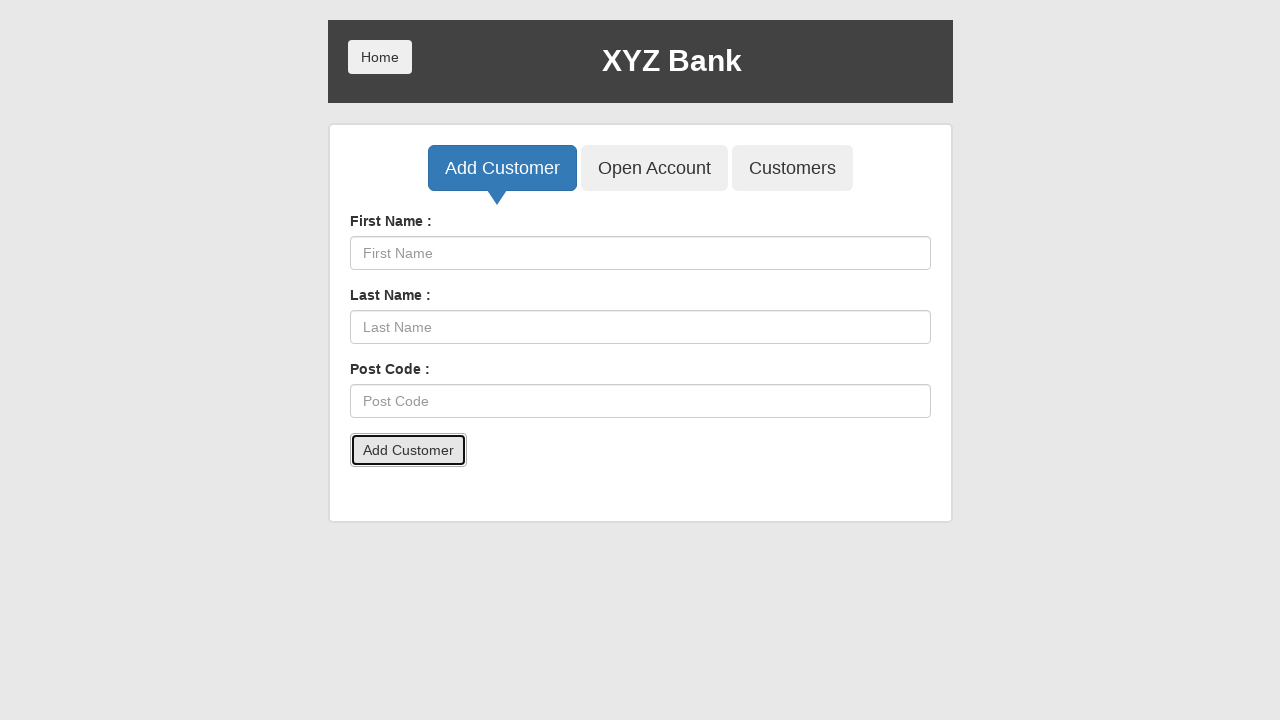